Tests the Sortable interaction demo by verifying items and navigating through connect lists, display as grid, drop placeholder, handle empty lists, include/exclude items, and portlets options.

Starting URL: https://jqueryui.com/

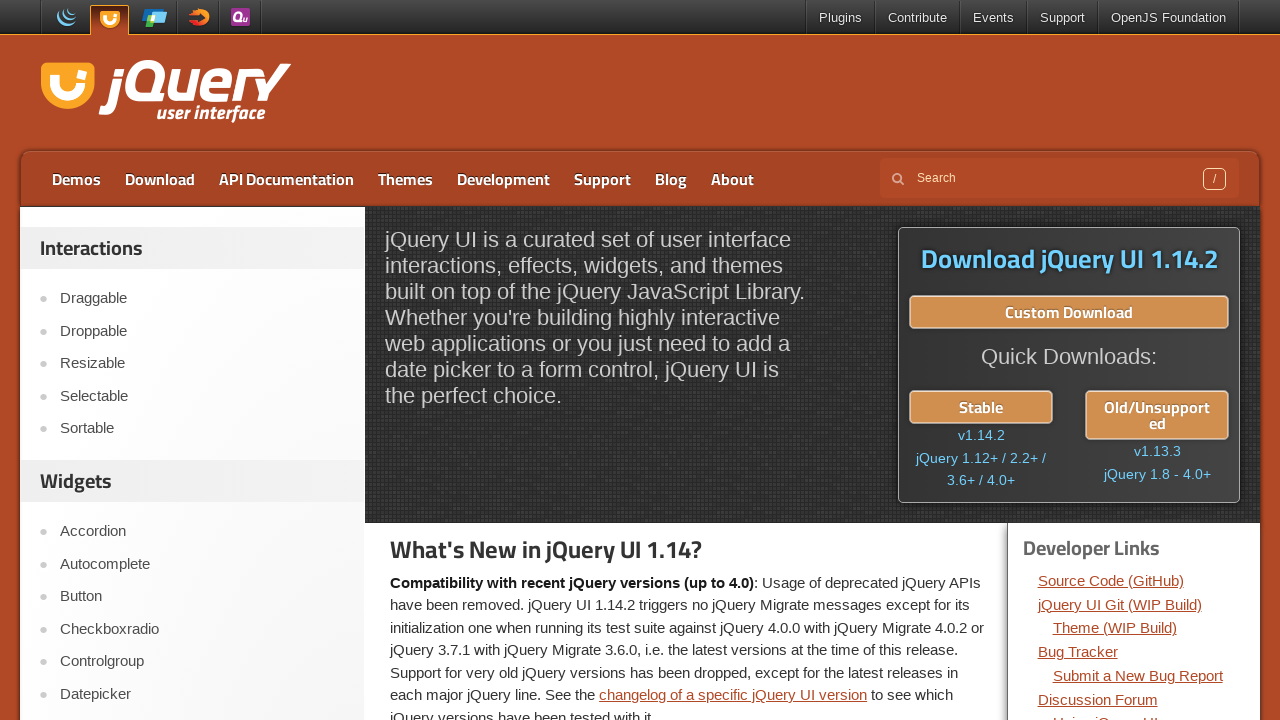

Clicked Sortable link at (202, 429) on role=link[name='Sortable']
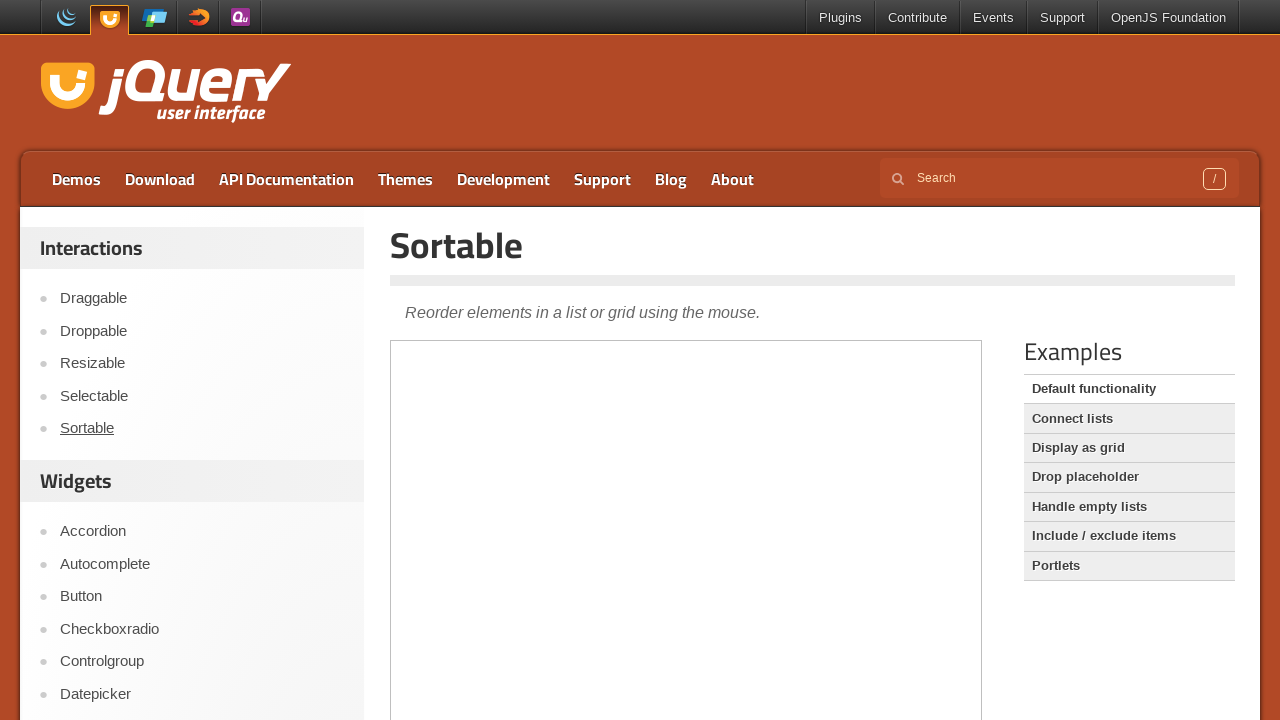

Sortable page heading loaded
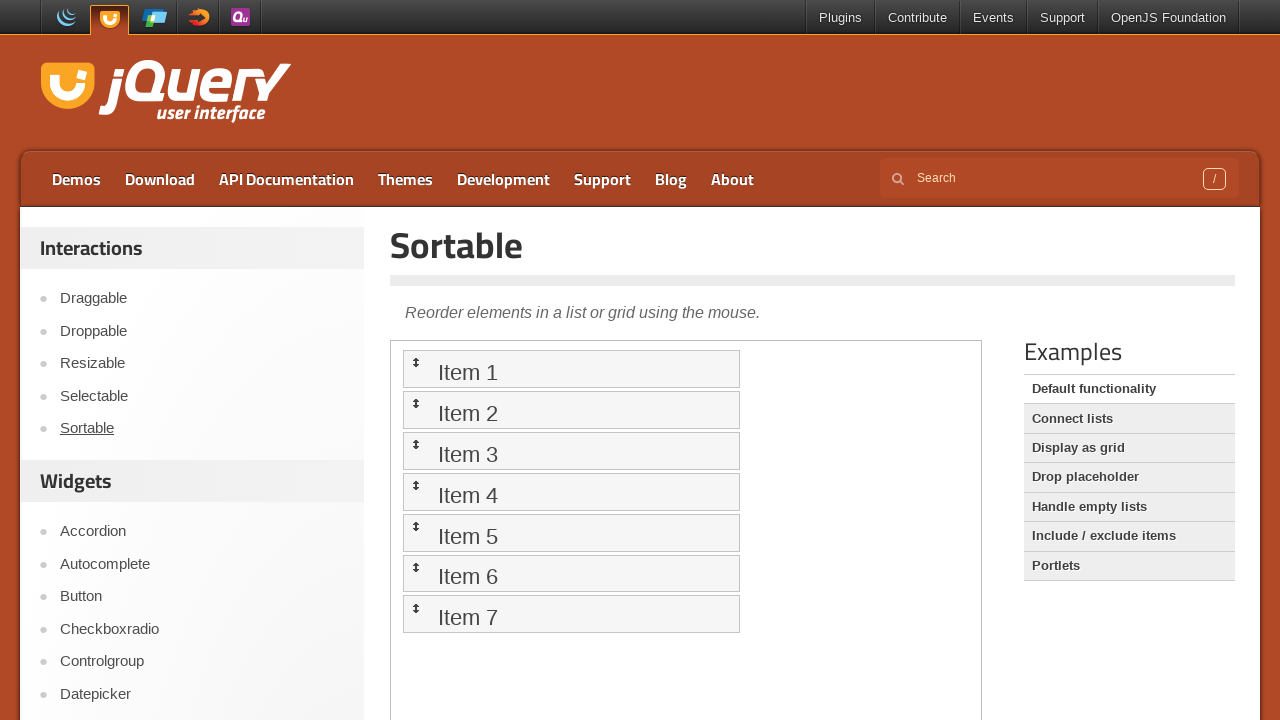

Item 1 is visible in iframe
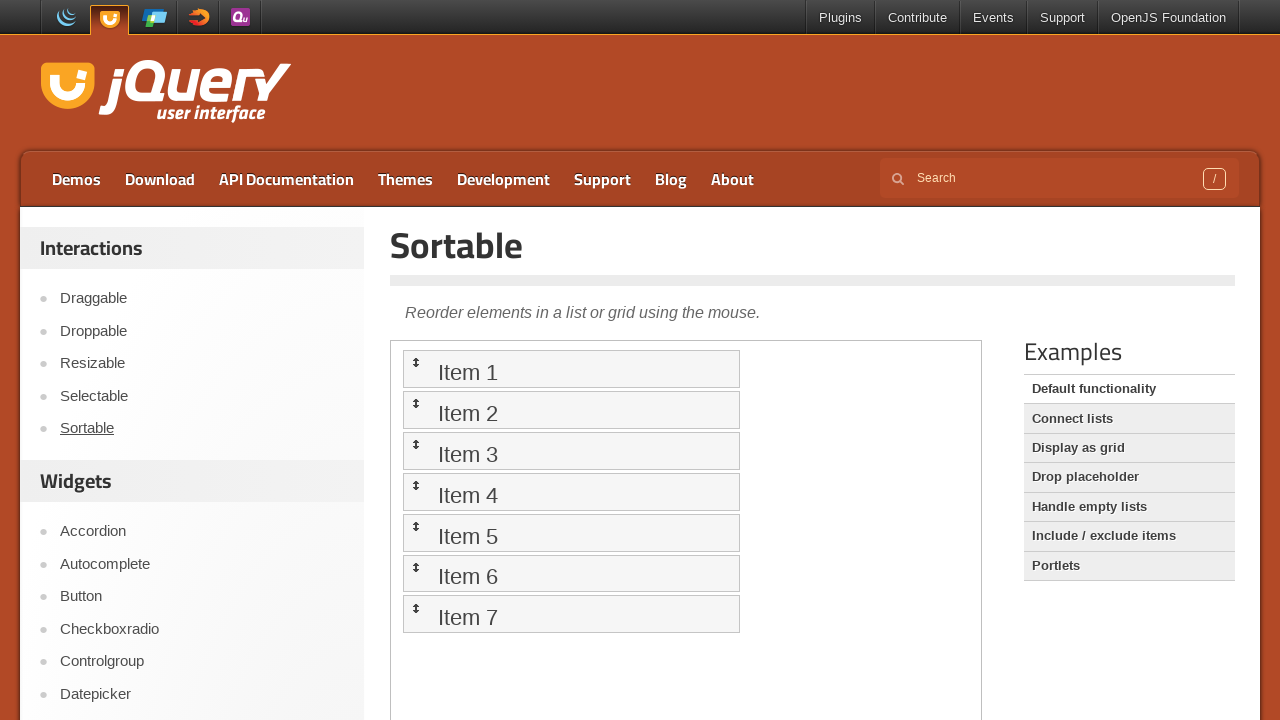

Item 2 is visible in iframe
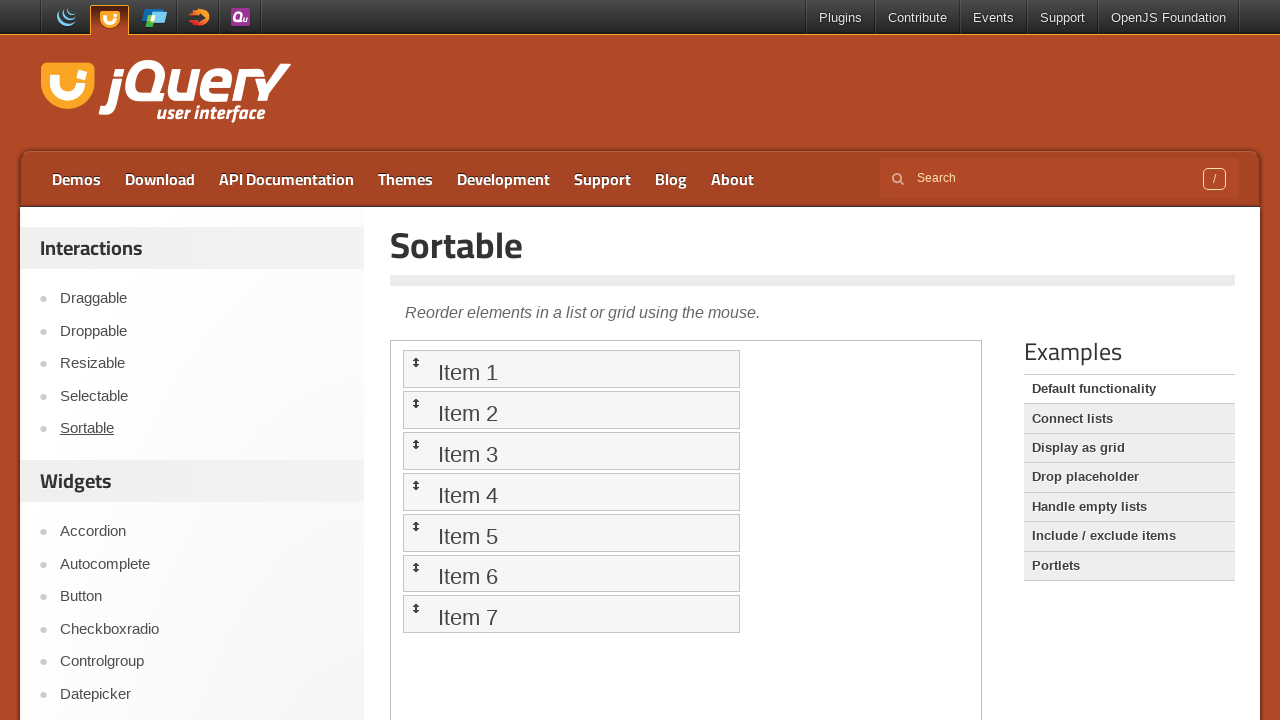

Clicked Connect lists demo at (1129, 419) on role=link[name='Connect lists']
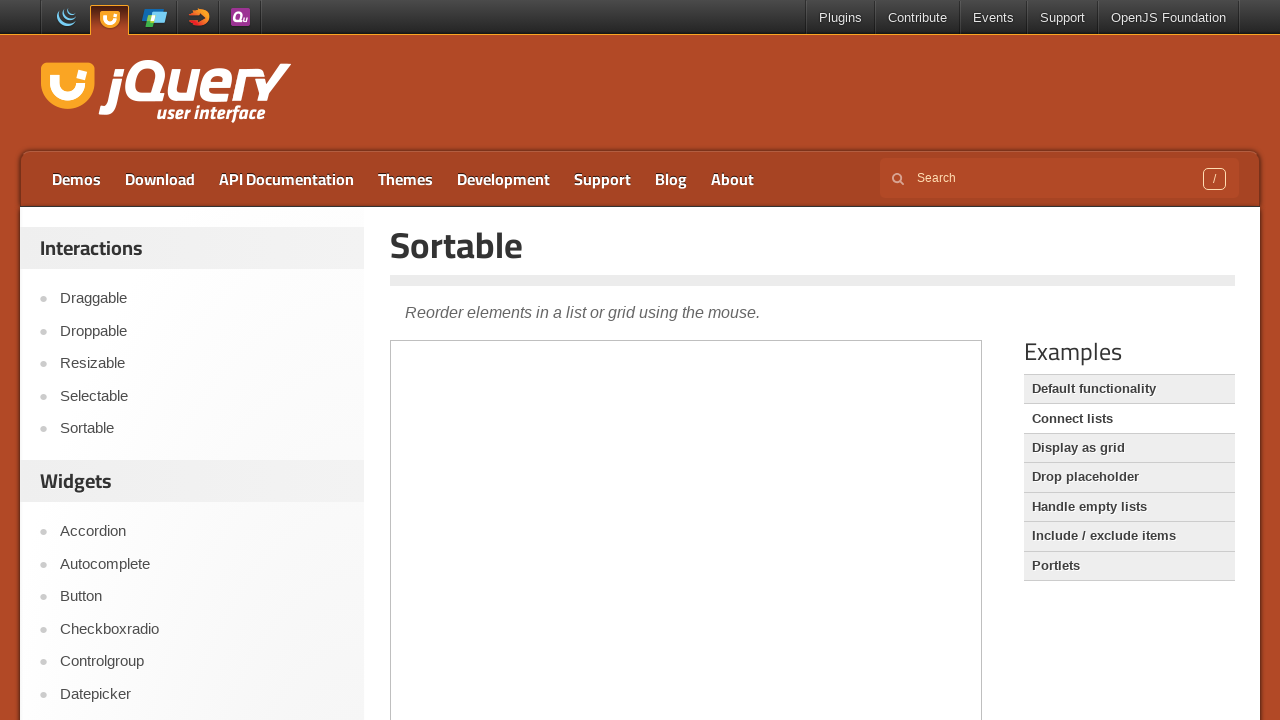

Clicked Display as grid demo at (1129, 448) on role=link[name='Display as grid']
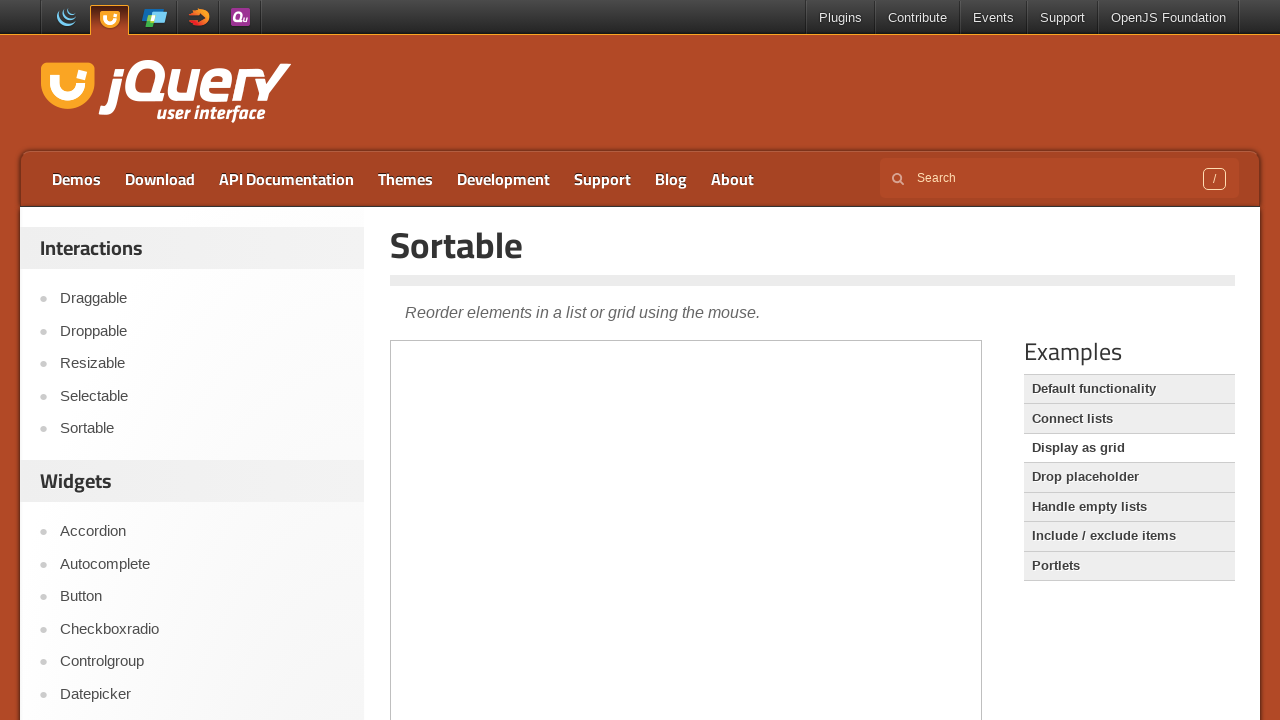

Clicked Drop placeholder demo at (1129, 477) on role=link[name='Drop placeholder']
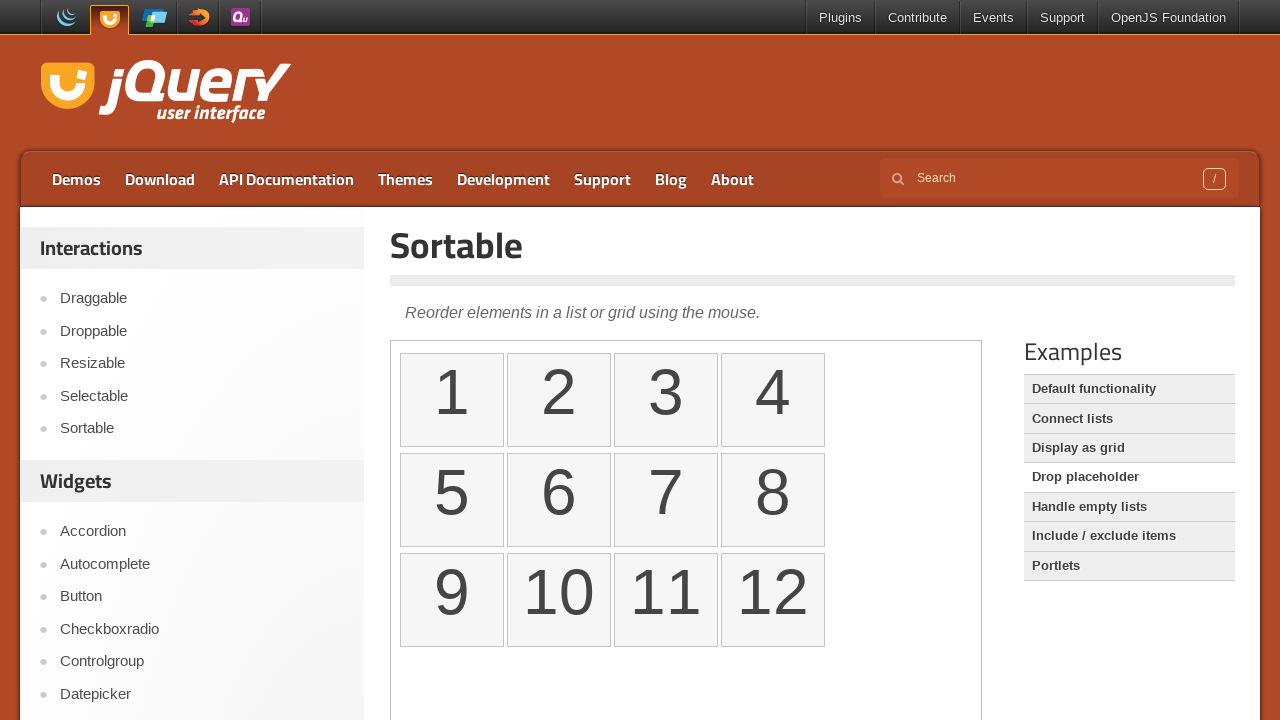

Clicked Handle empty lists demo at (1129, 507) on role=link[name='Handle empty lists']
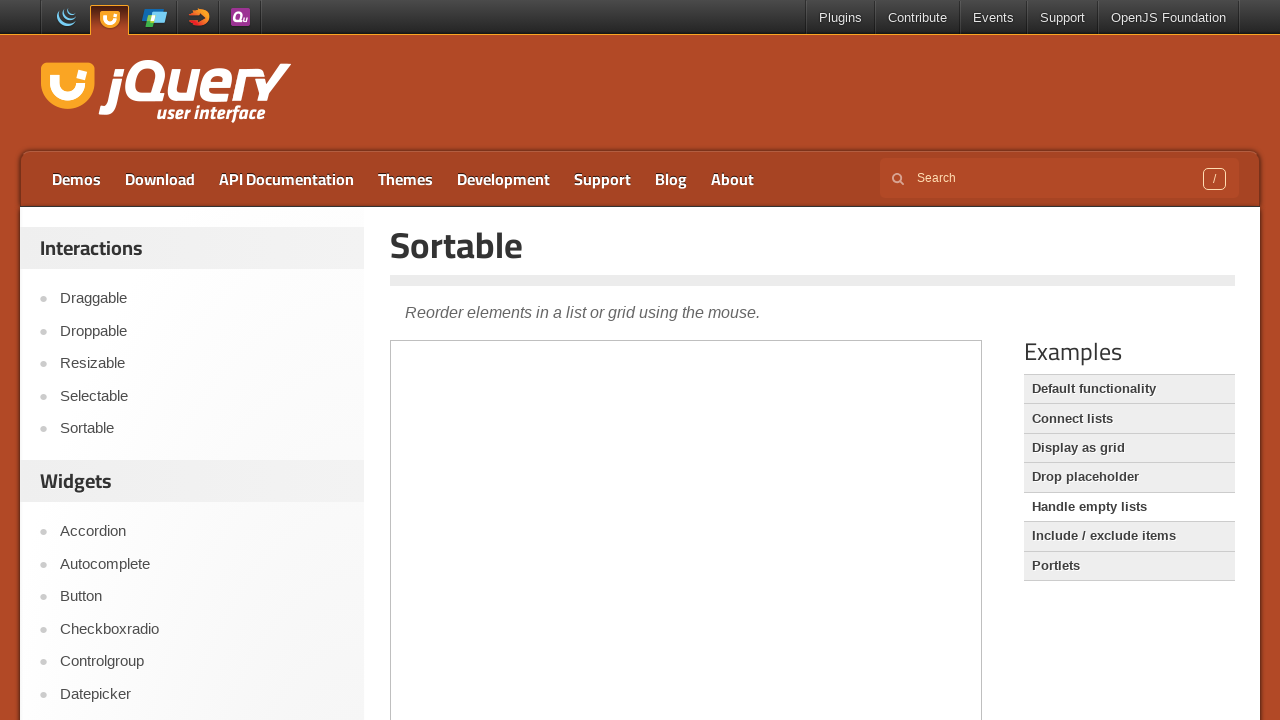

Clicked Include / exclude items demo at (1129, 536) on role=link[name='Include / exclude items']
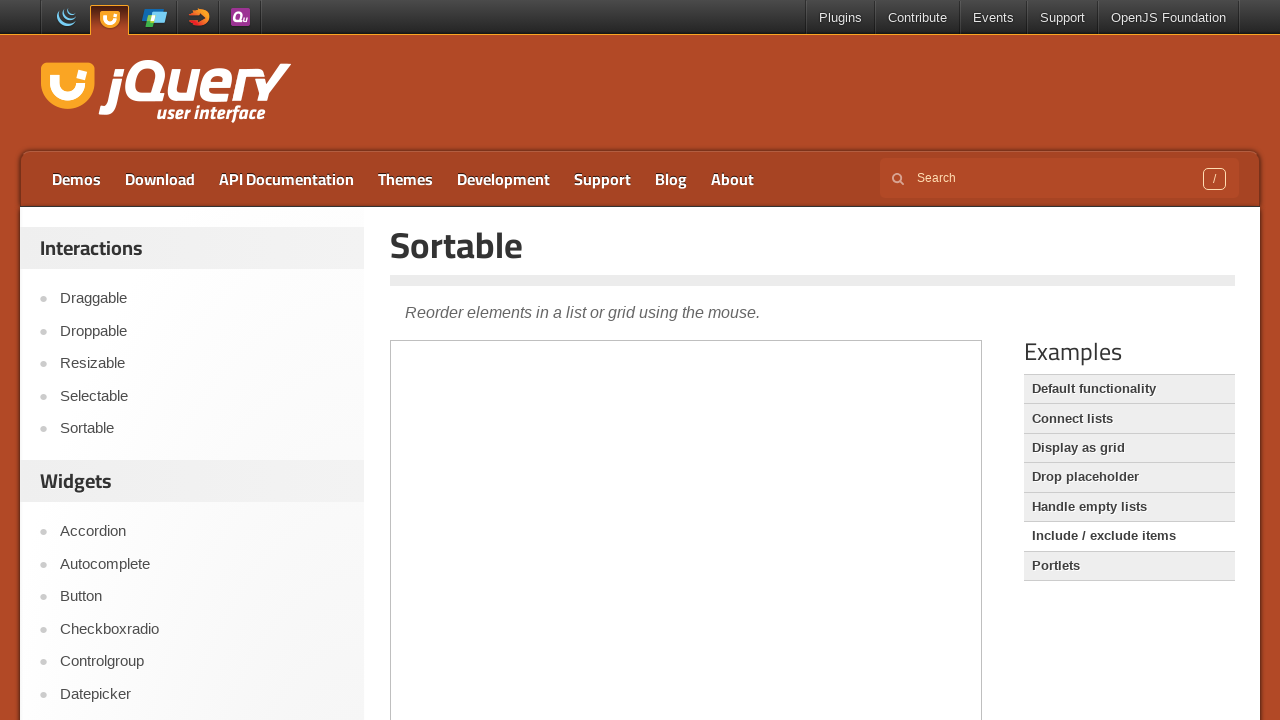

Clicked Portlets demo at (1129, 566) on role=link[name='Portlets']
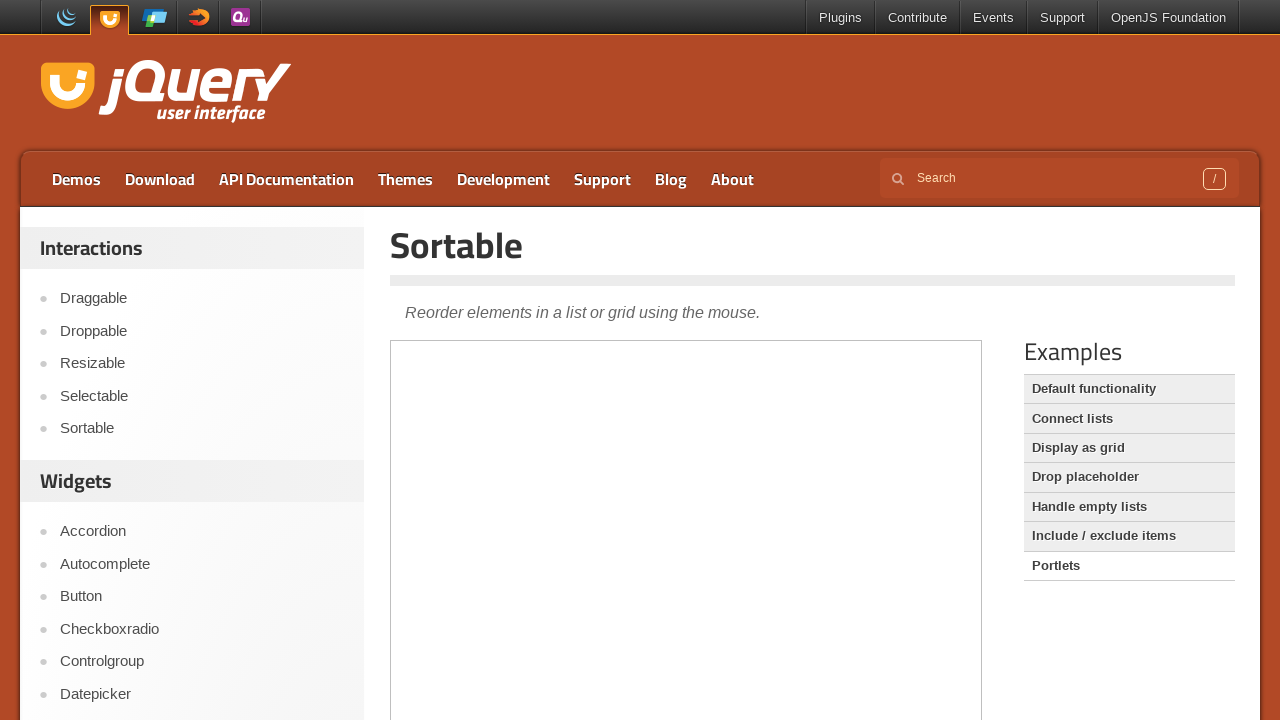

Navigated back to jQuery UI home page
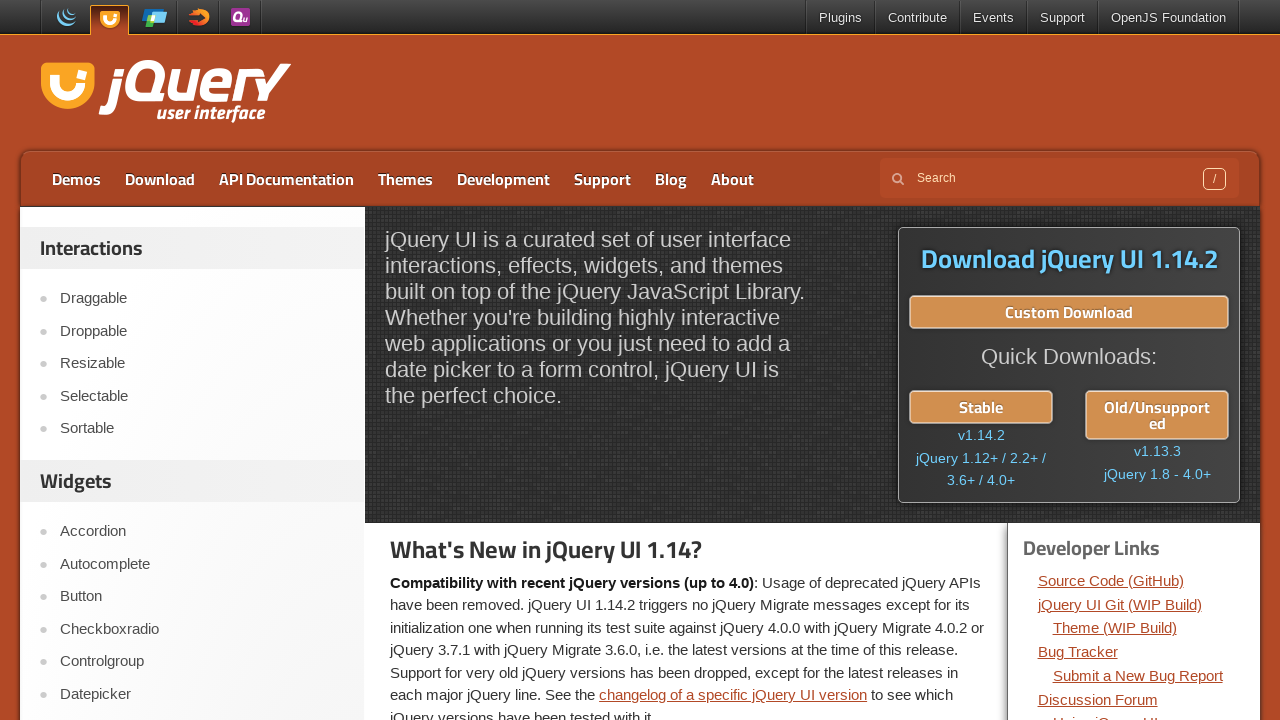

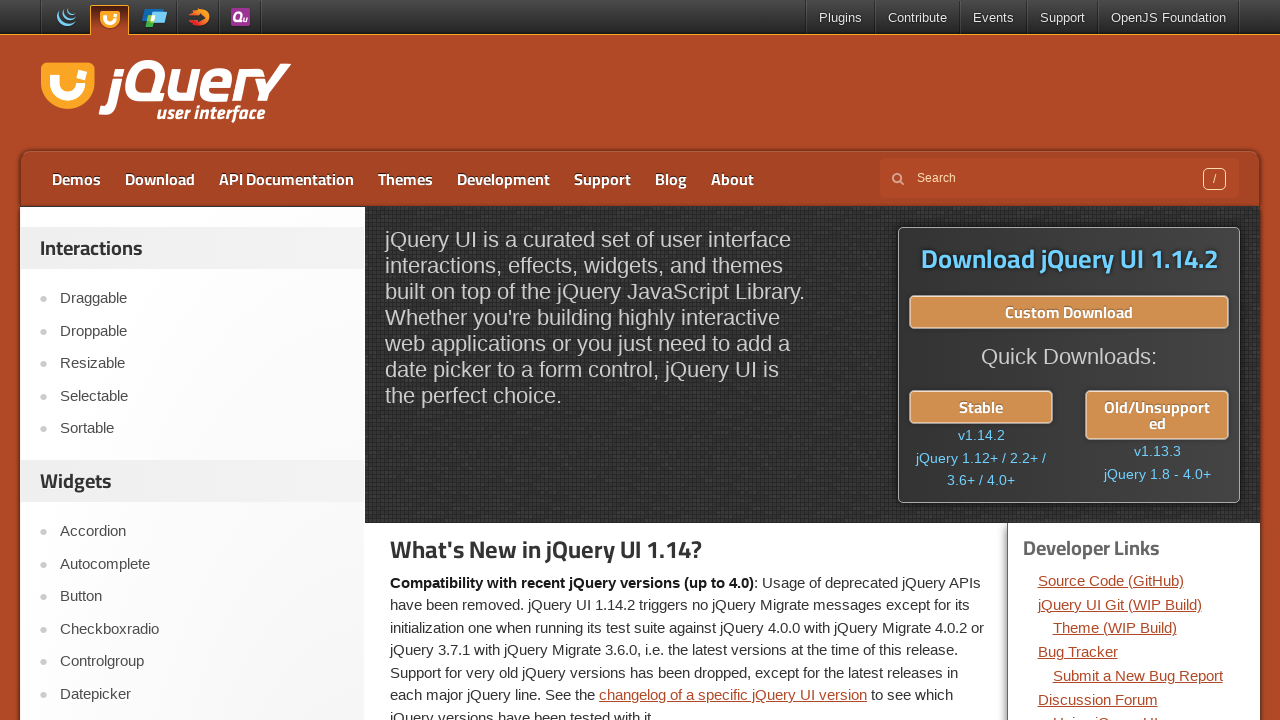